Tests JavaScript alert functionality by clicking a button to trigger an alert and accepting it

Starting URL: https://the-internet.herokuapp.com/javascript_alerts

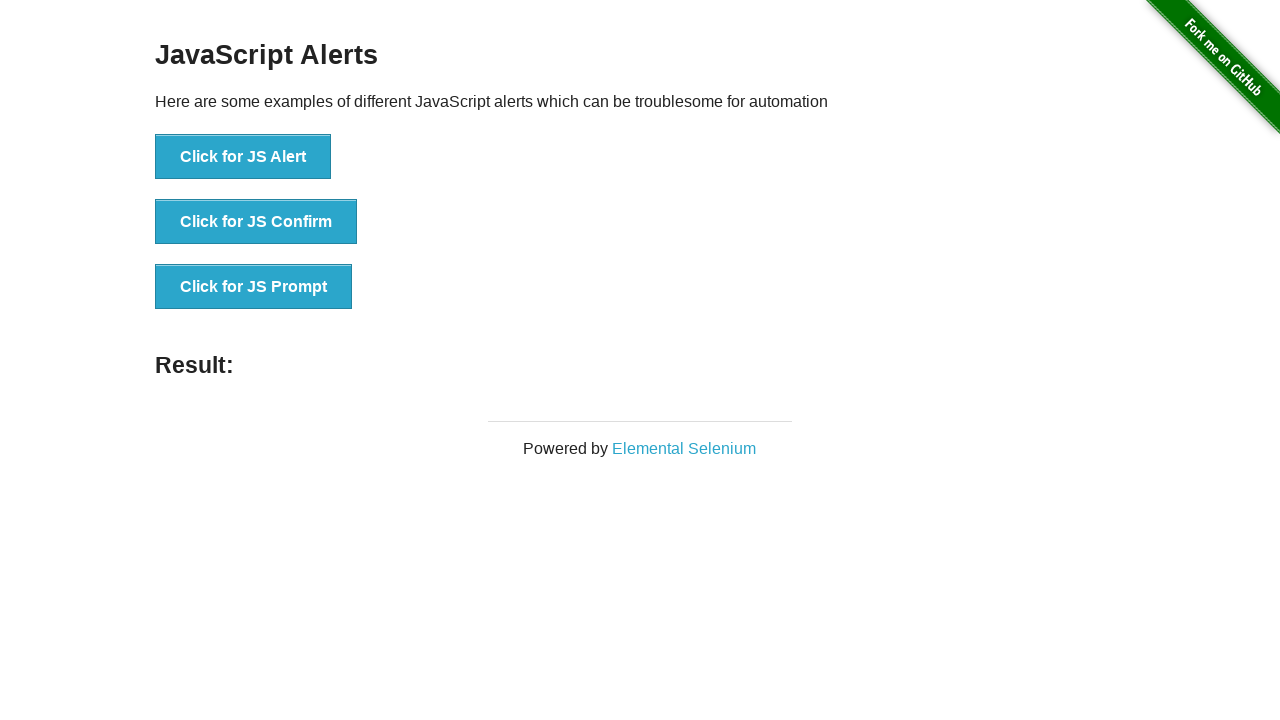

Clicked 'Click for JS Alert' button at (243, 157) on xpath=//button[normalize-space()='Click for JS Alert']
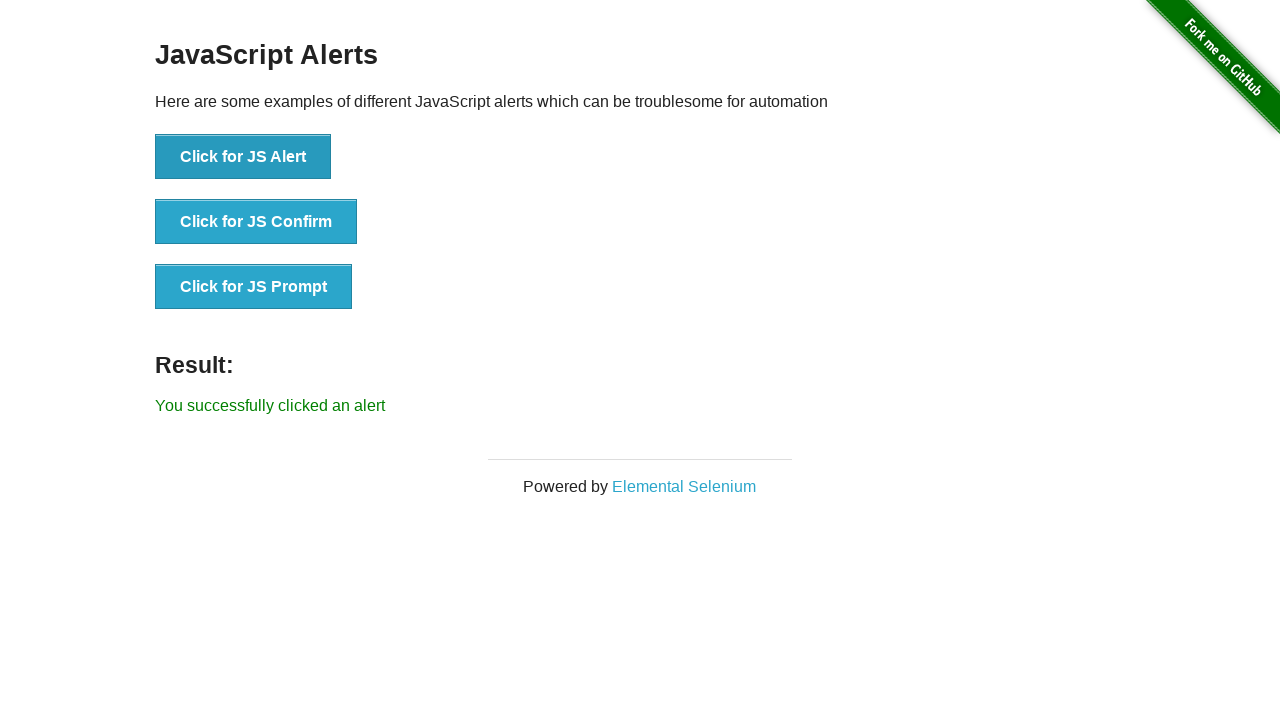

Set up dialog handler to accept alerts
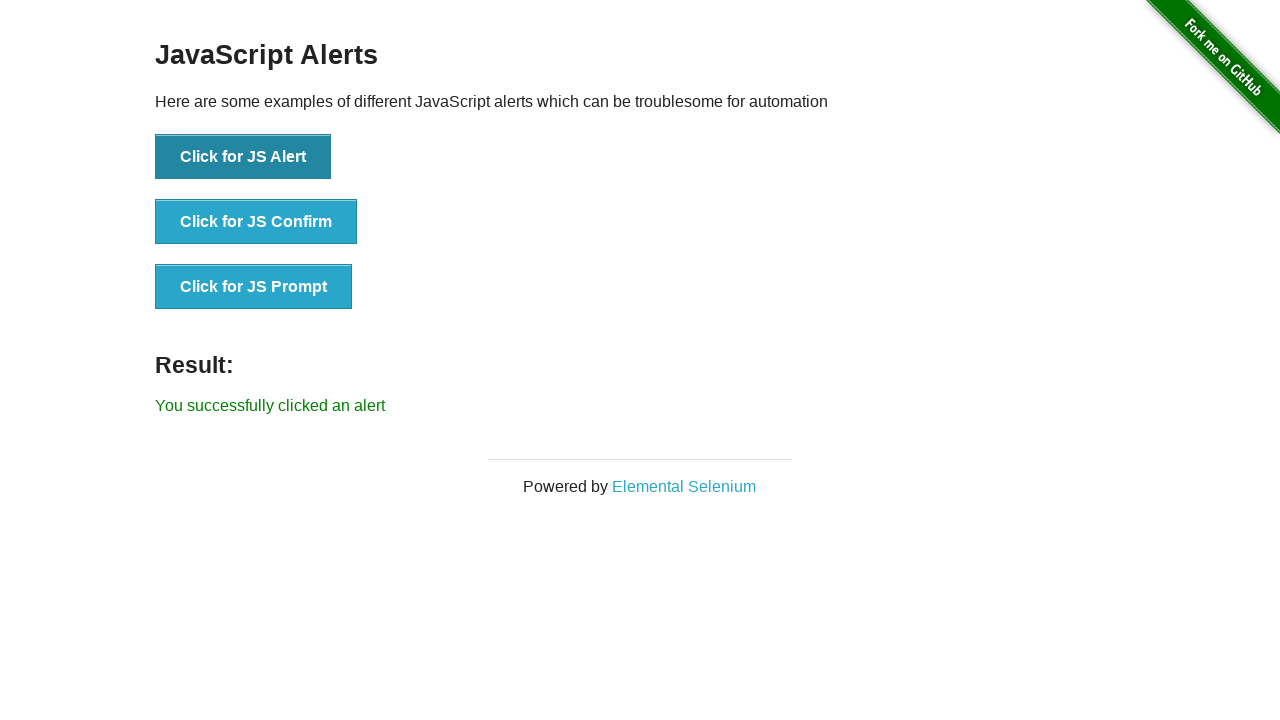

Clicked 'Click for JS Alert' button to trigger JavaScript alert at (243, 157) on xpath=//button[normalize-space()='Click for JS Alert']
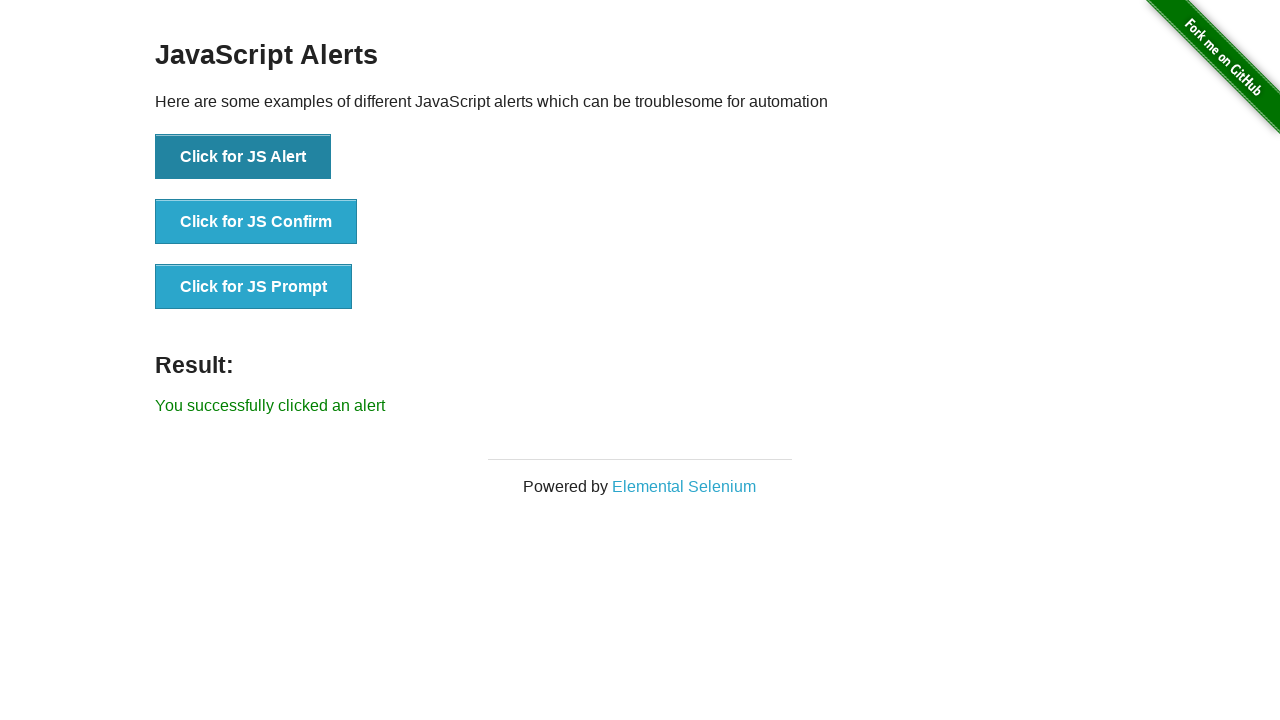

Result text element loaded
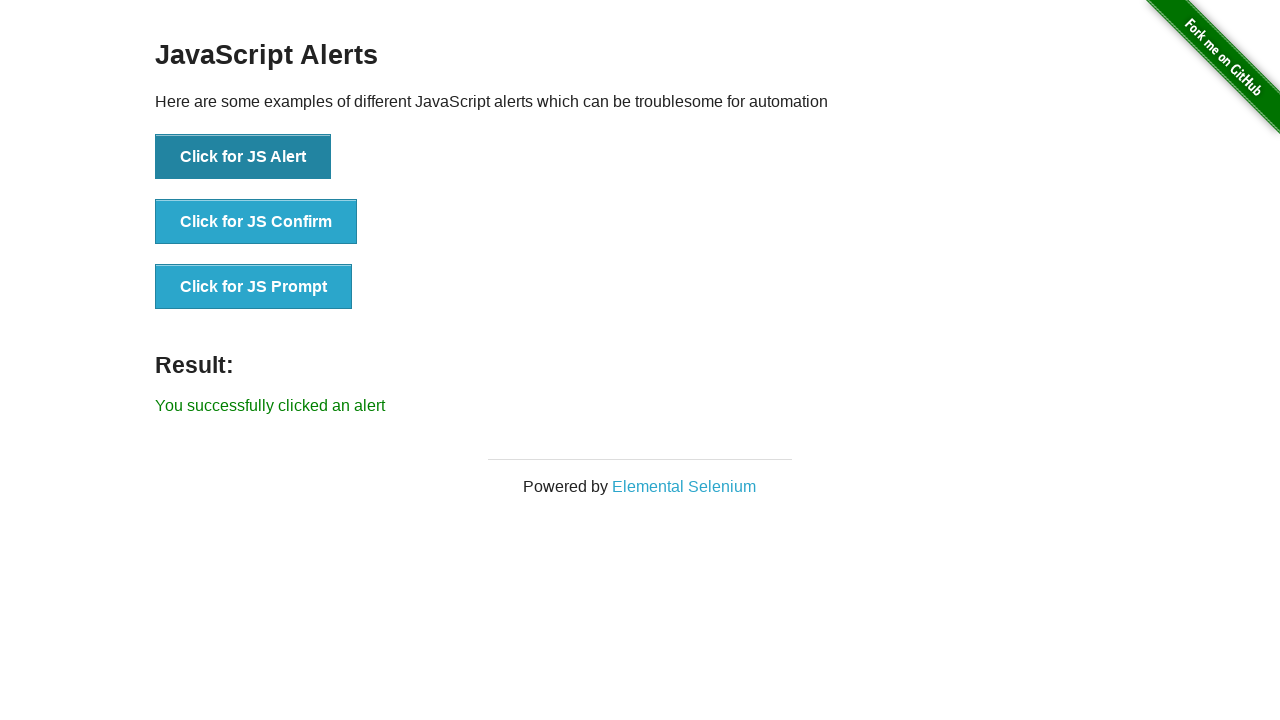

Extracted result text: 'You successfully clicked an alert'
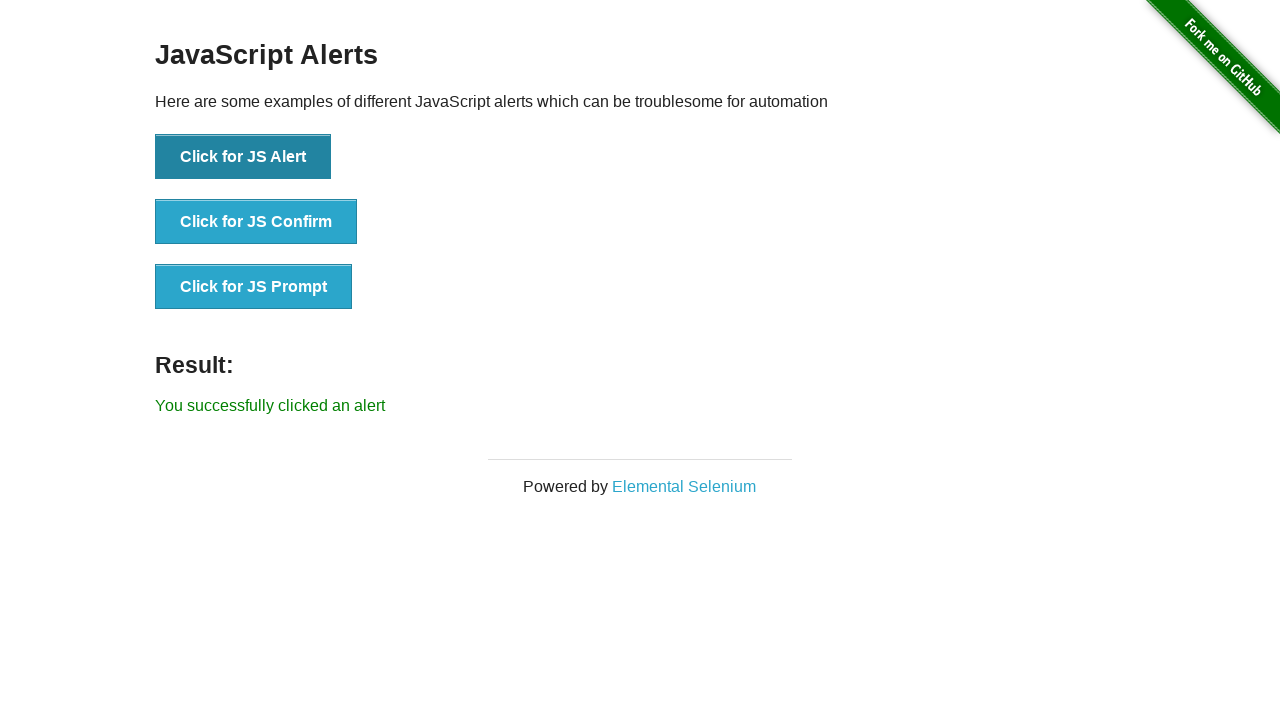

Verified that result text matches expected message
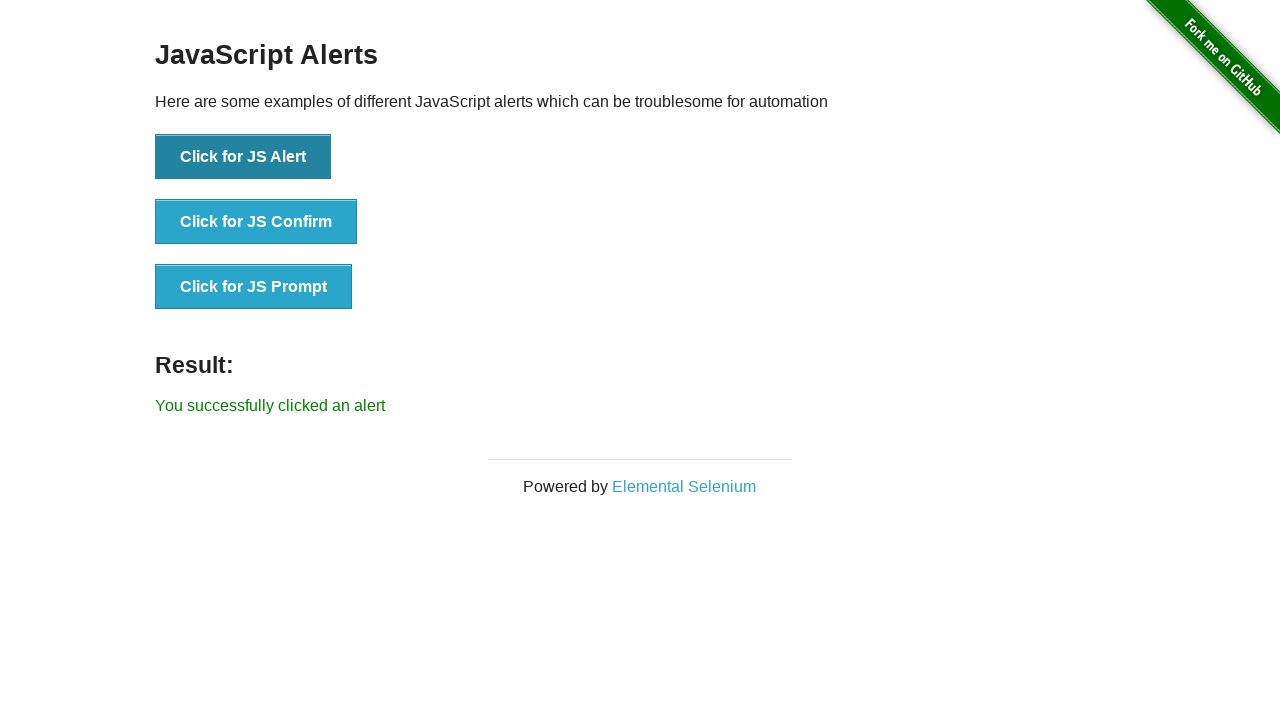

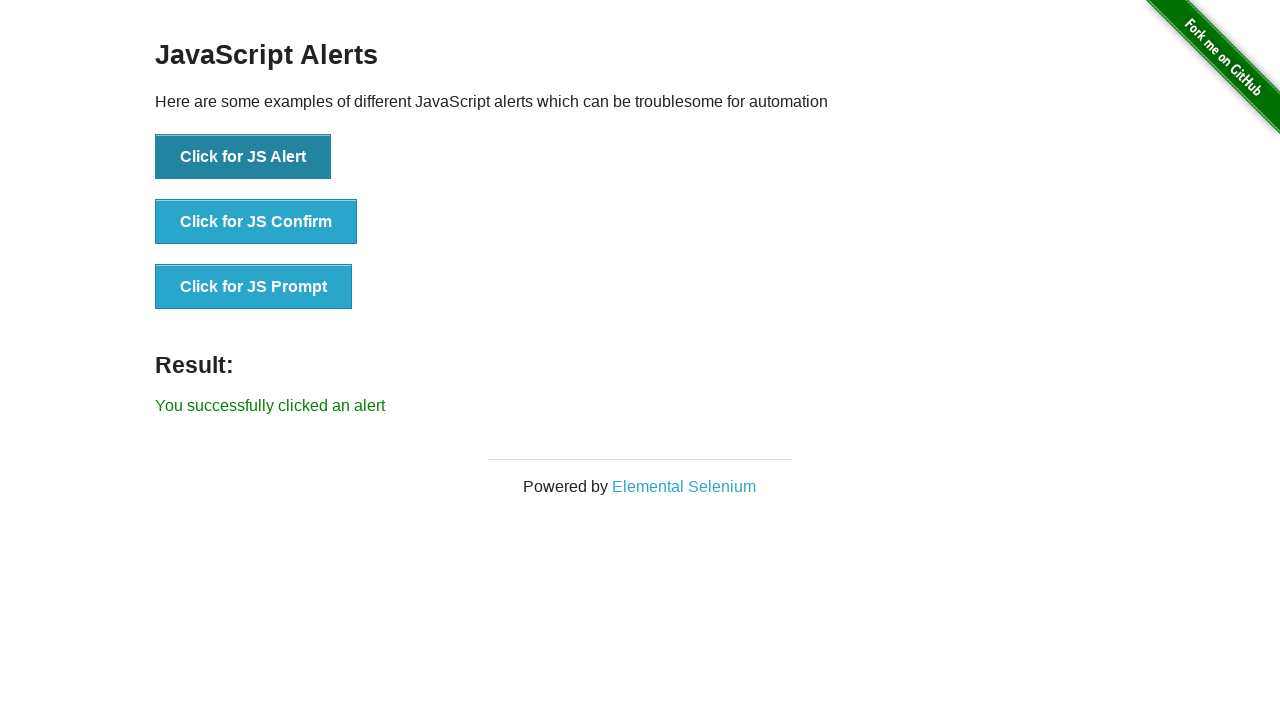